Tests the contact form text area by typing a message into the comments box and verifying the input is accepted.

Starting URL: https://cbarnc.github.io/Group3-repo-projects/

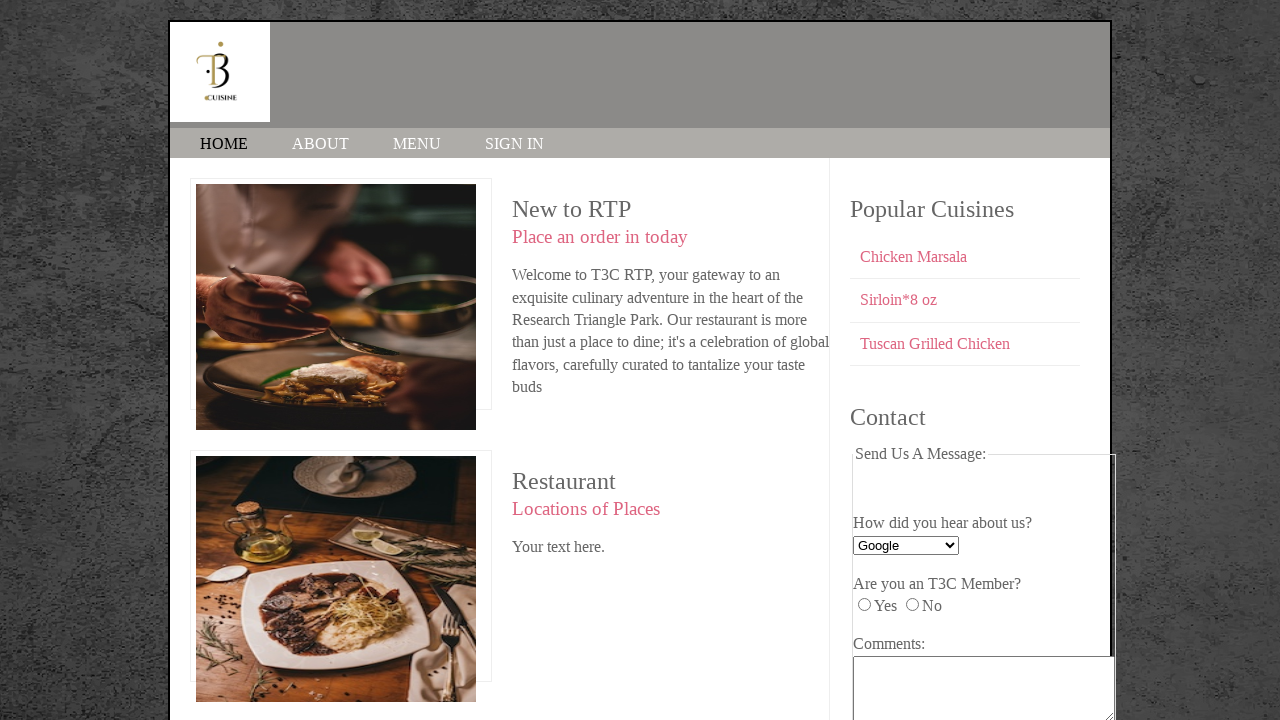

Located the comments text area element
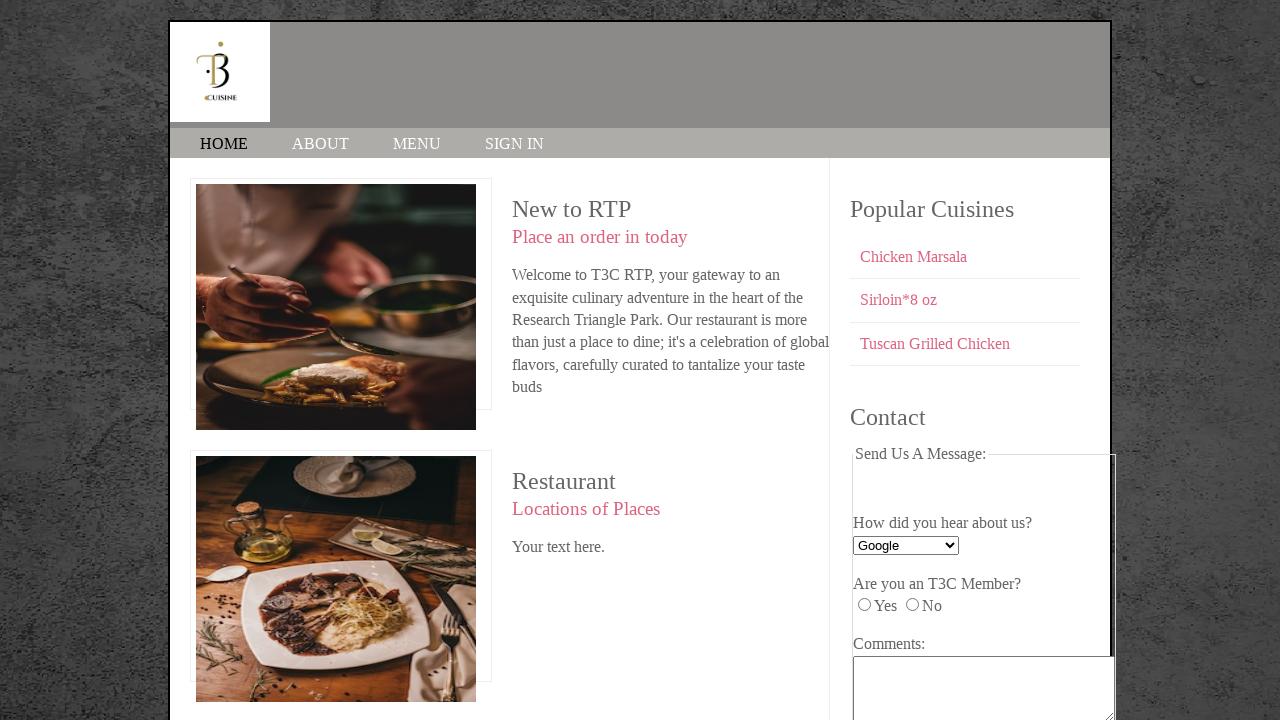

Filled comments text area with 'This is a Test Message' on #comments
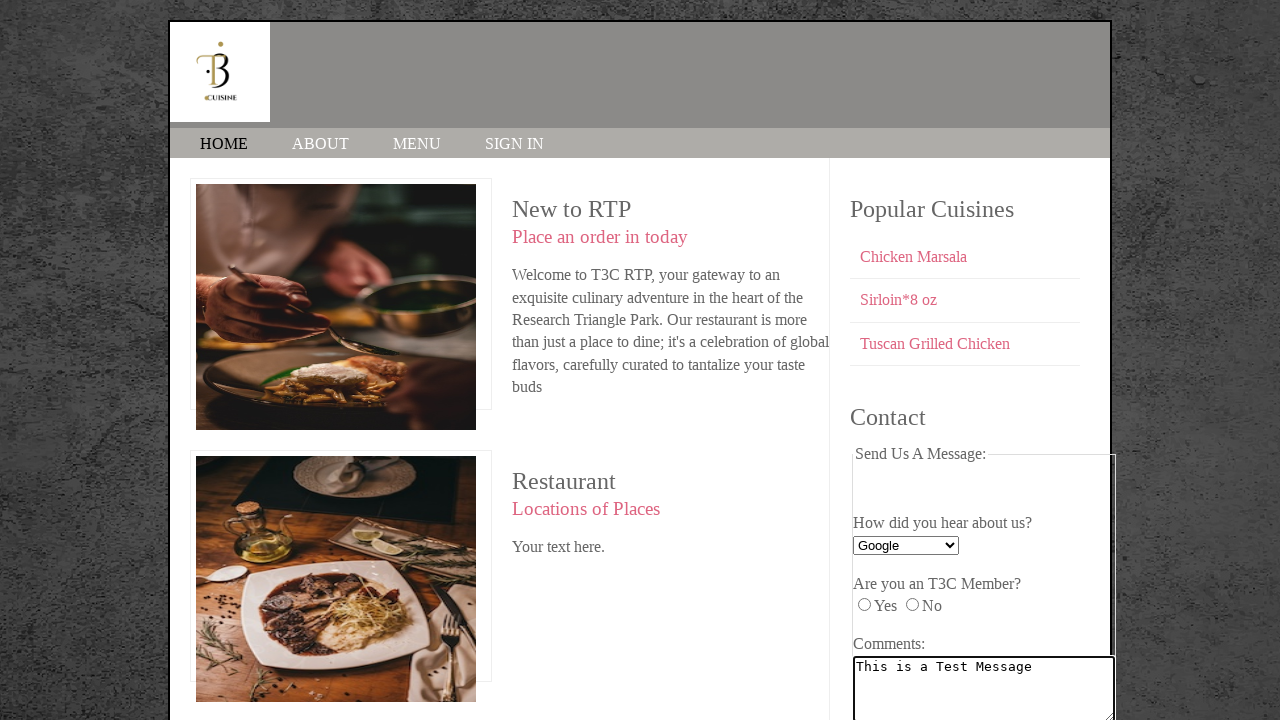

Waited 1000ms for input to be registered
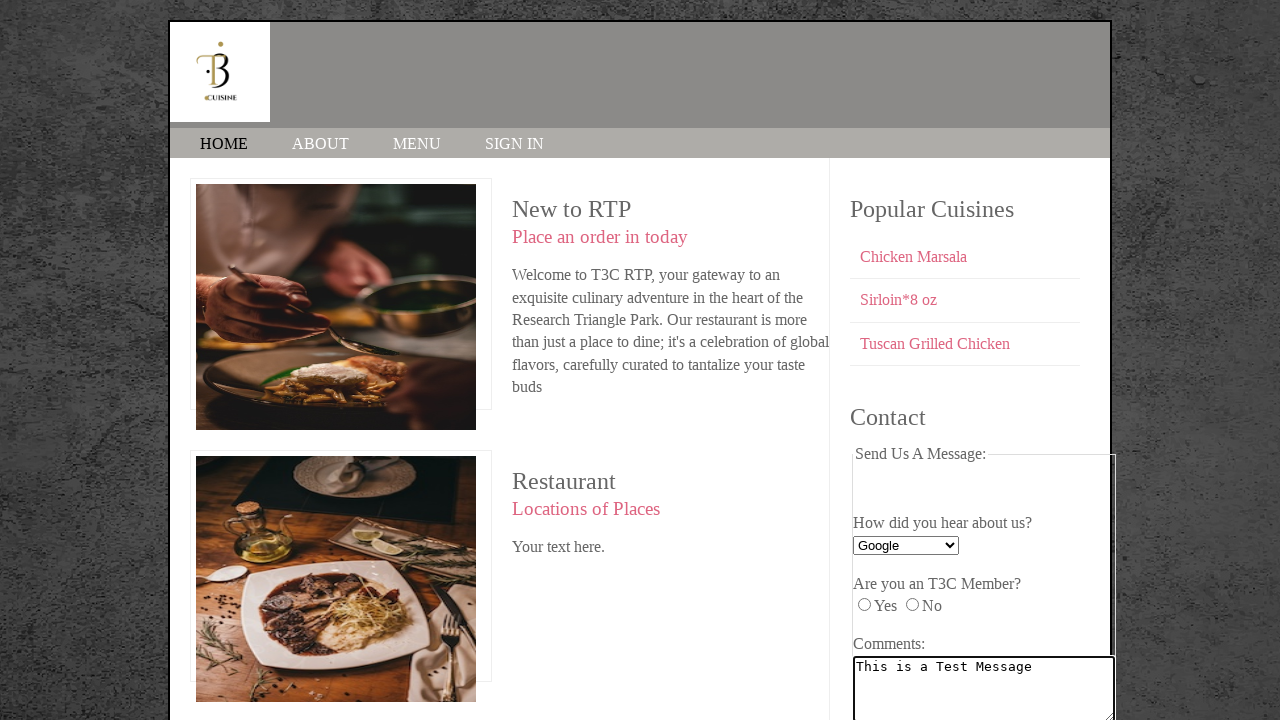

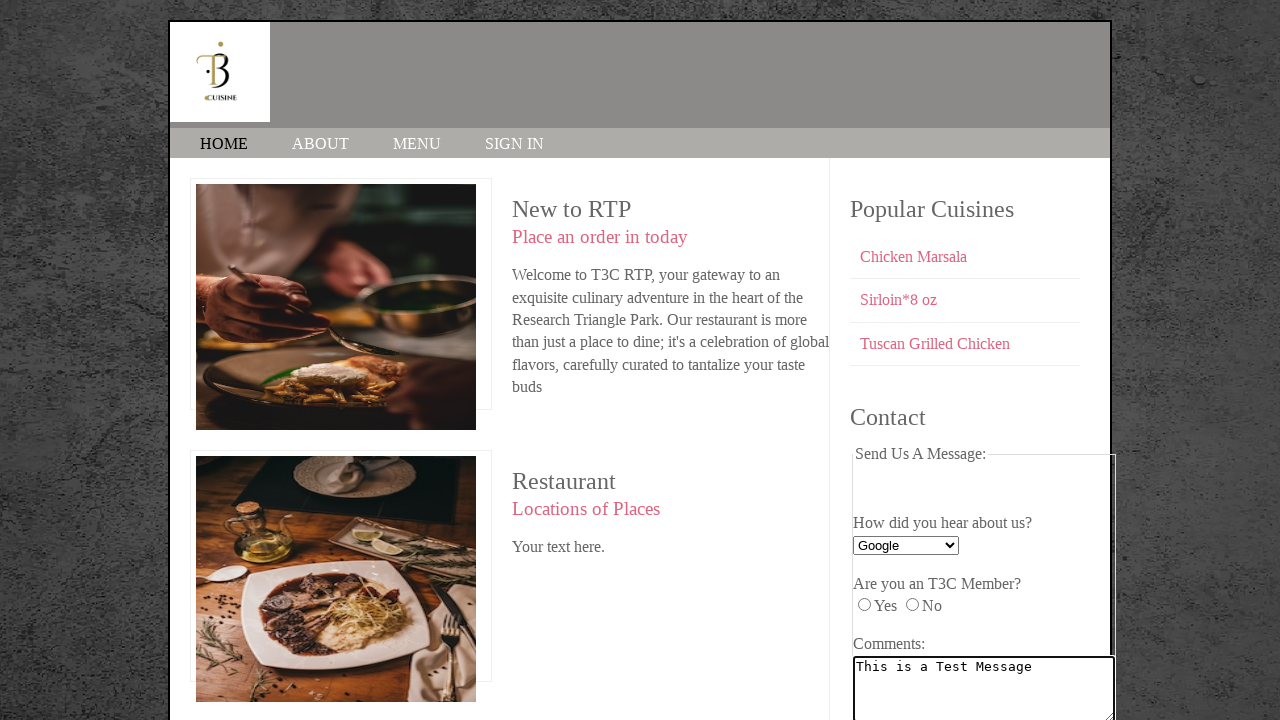